Navigates to a Selenium course content page, scrolls to the "Interview Questions" section, and clicks on it to expand or view that content.

Starting URL: http://greenstech.in/selenium-course-content.html

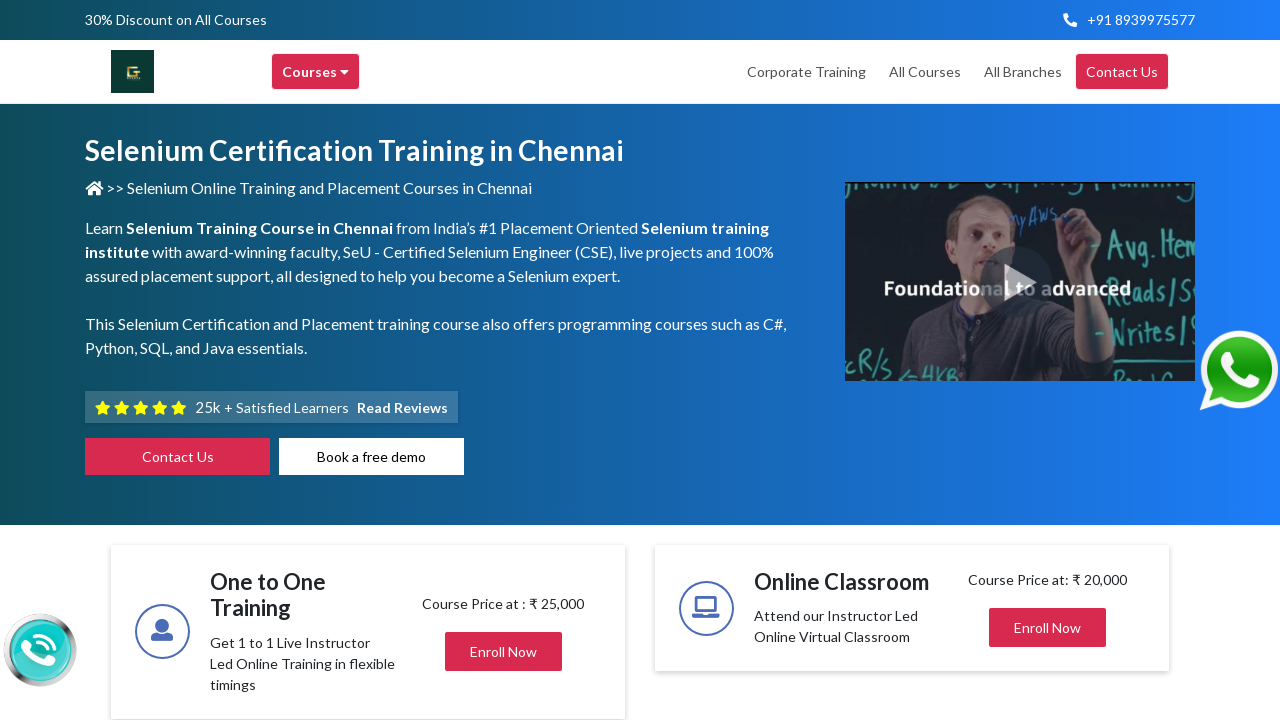

Navigated to Selenium course content page
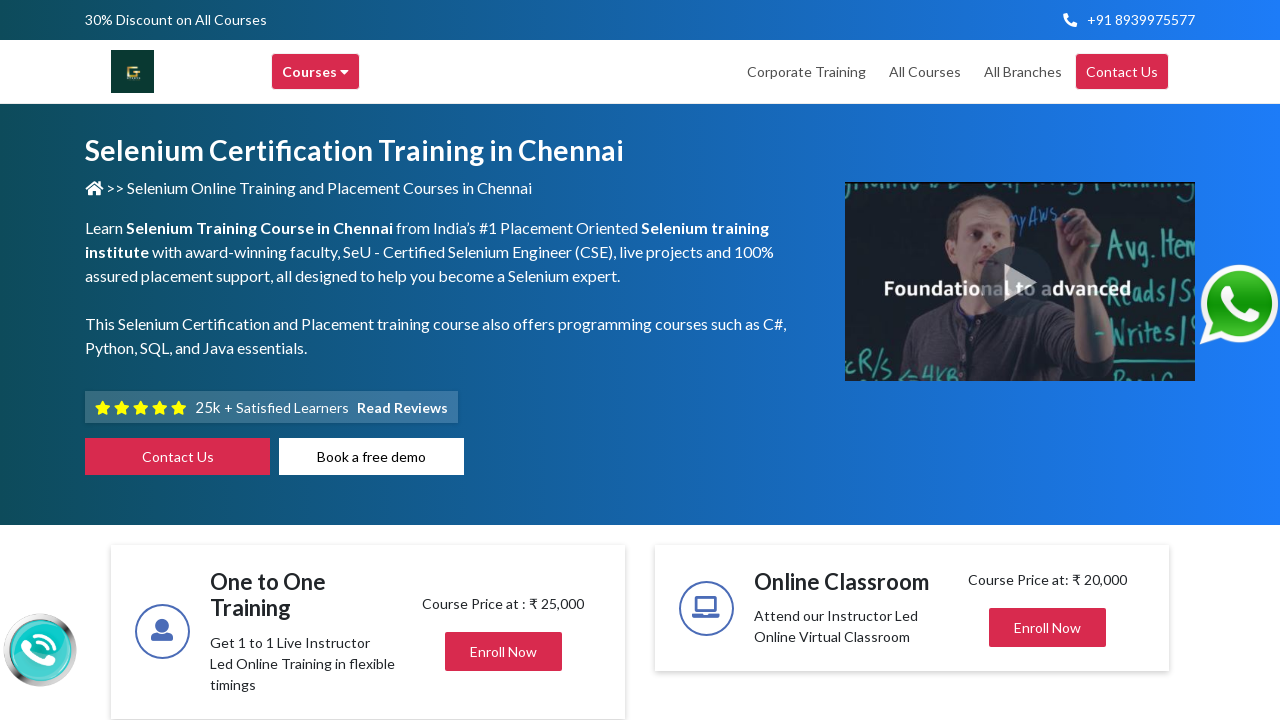

Located the Interview Questions section heading
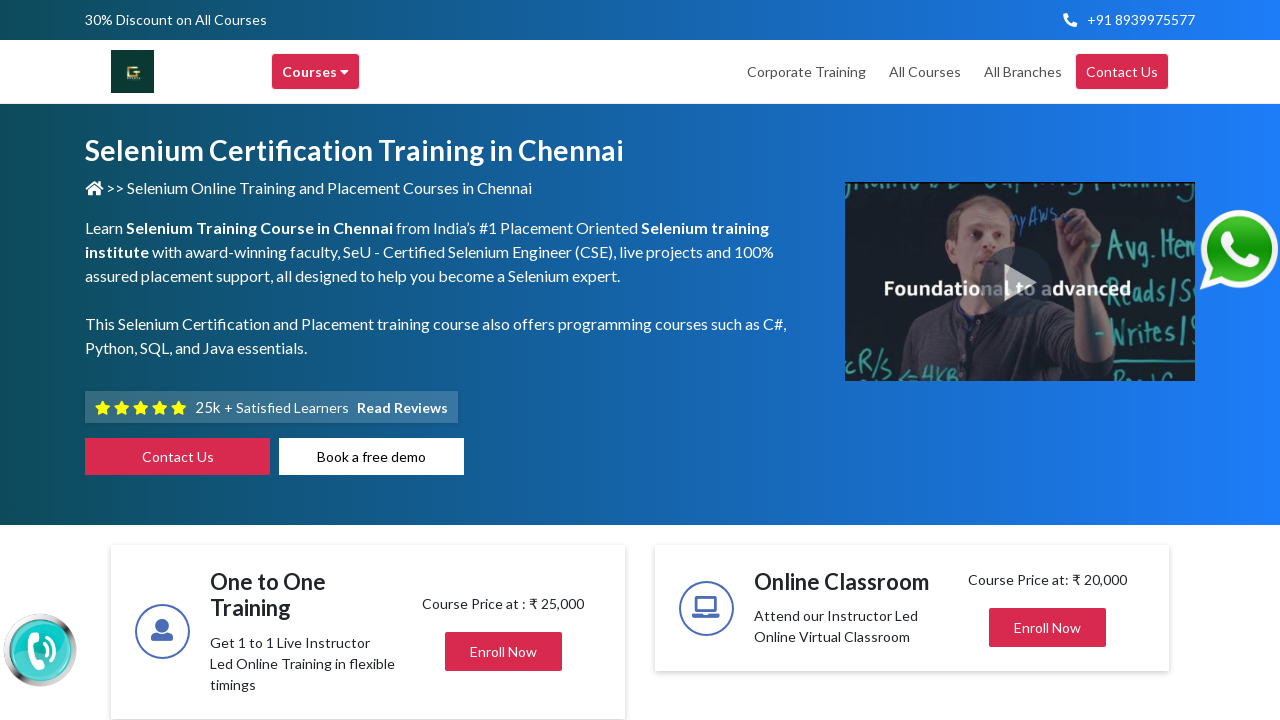

Scrolled to Interview Questions section
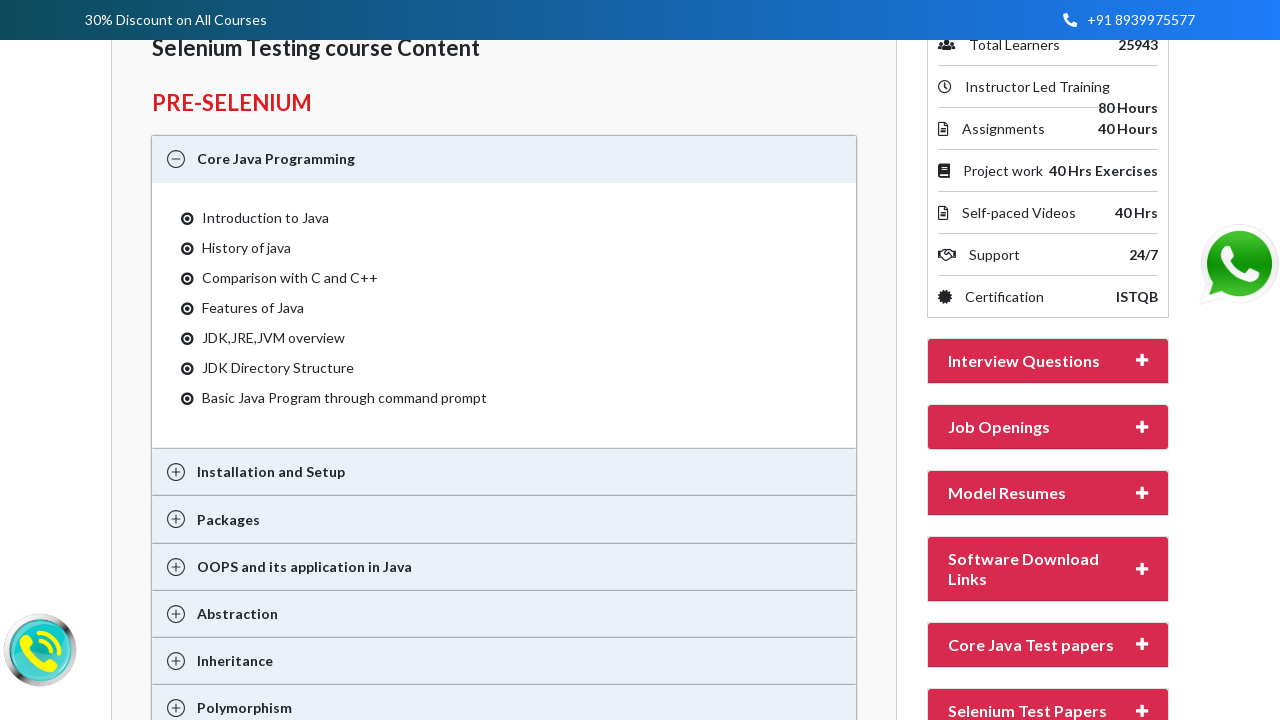

Clicked on Interview Questions heading to expand content at (1024, 360) on xpath=//h2[contains(text(),'Interview Questions')]
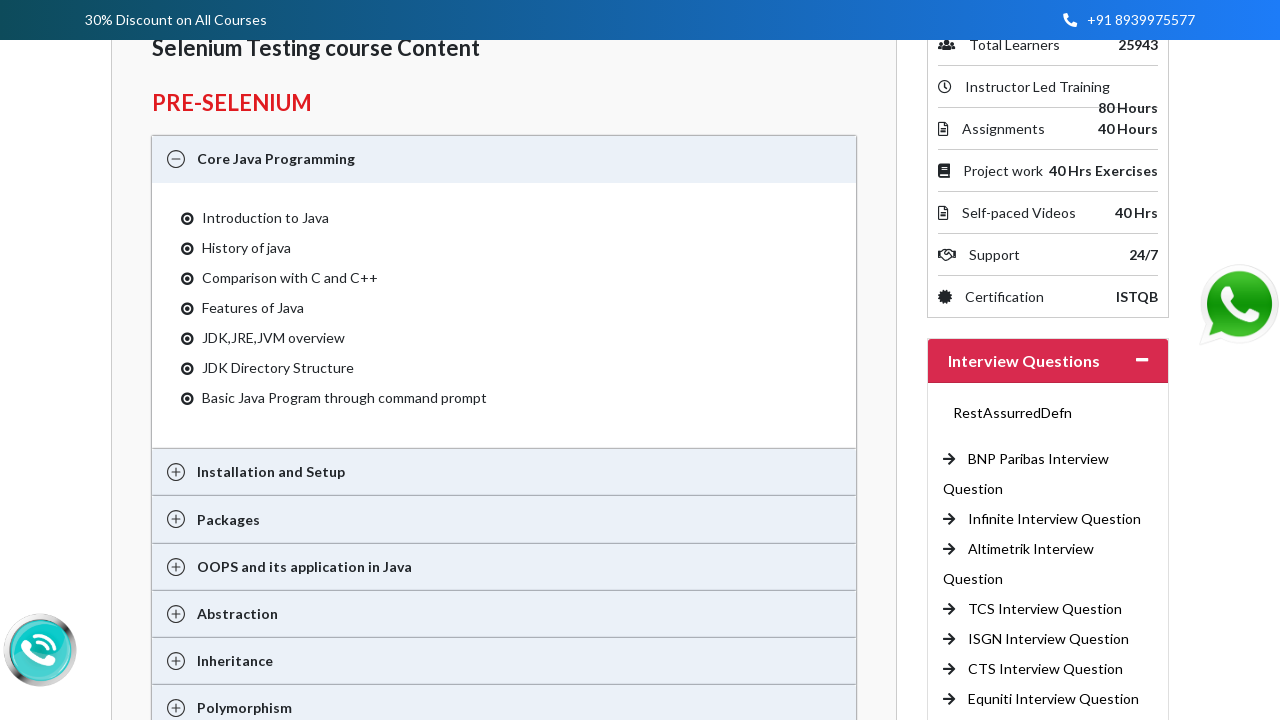

Waited 2 seconds for content to load after click
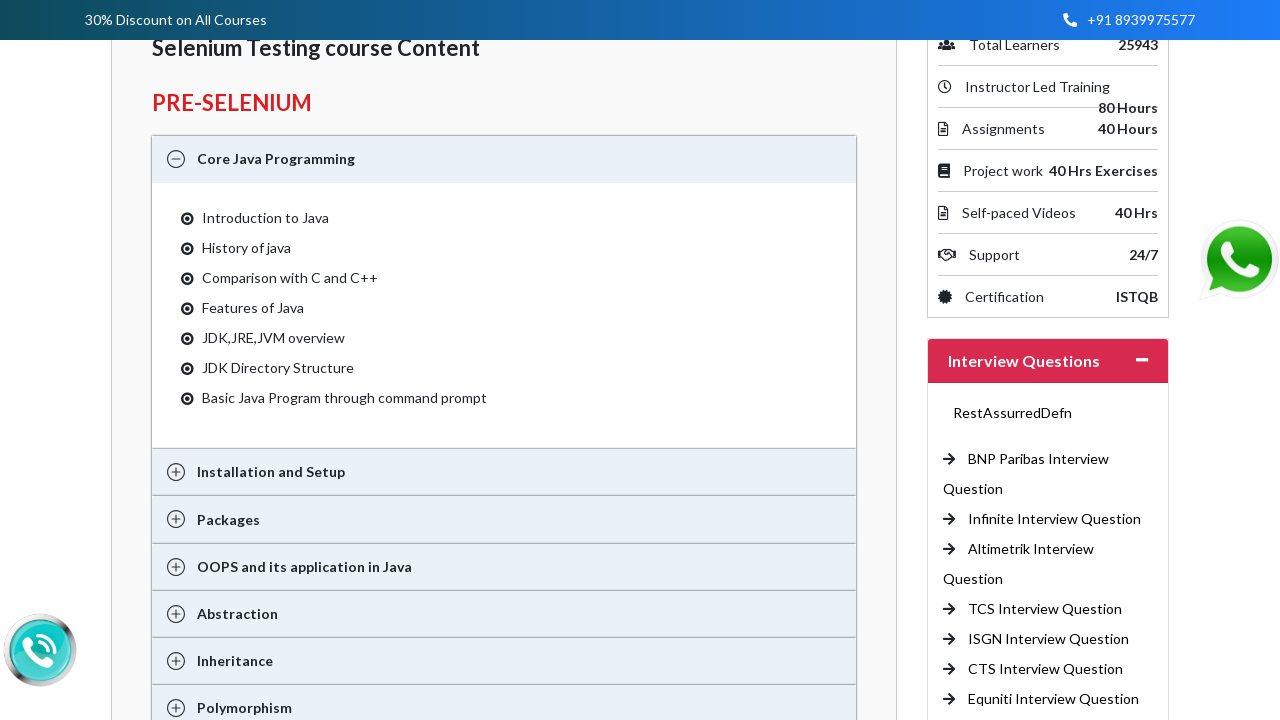

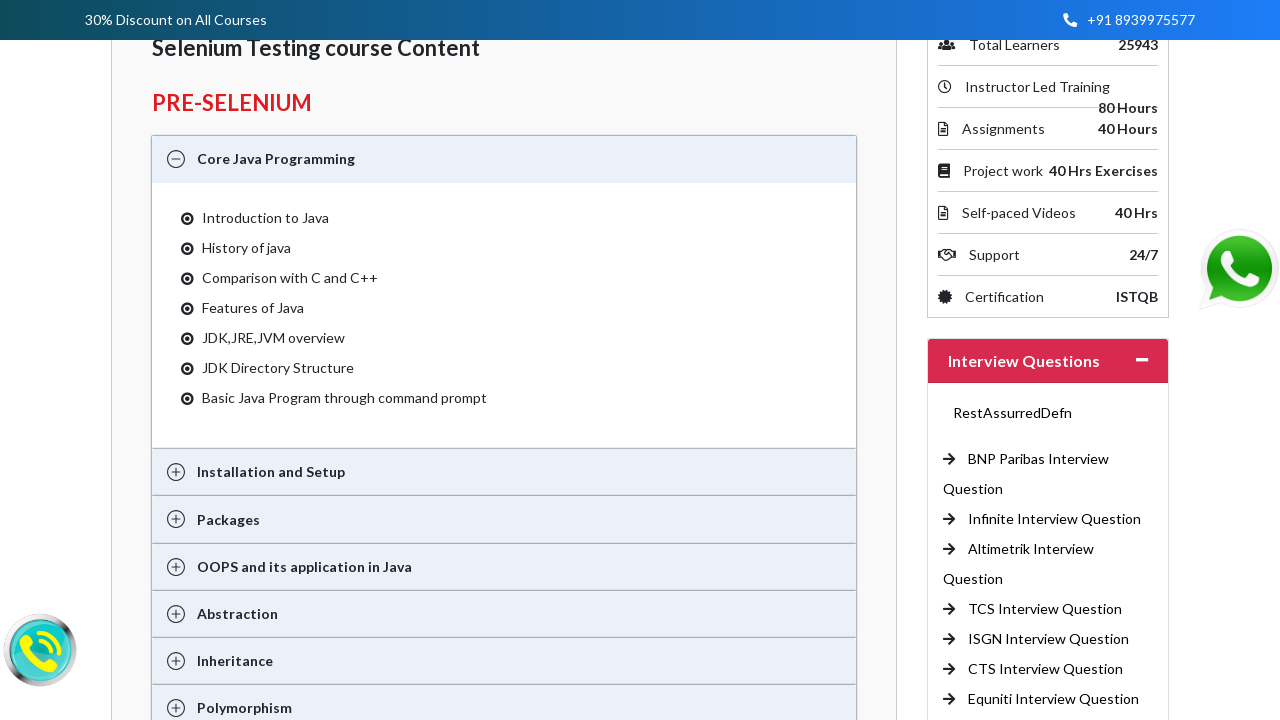